Tests the Brazilian postal code (CEP) lookup functionality by entering a CEP number and clicking the search button to retrieve address information.

Starting URL: https://buscacepinter.correios.com.br/app/endereco/index.php

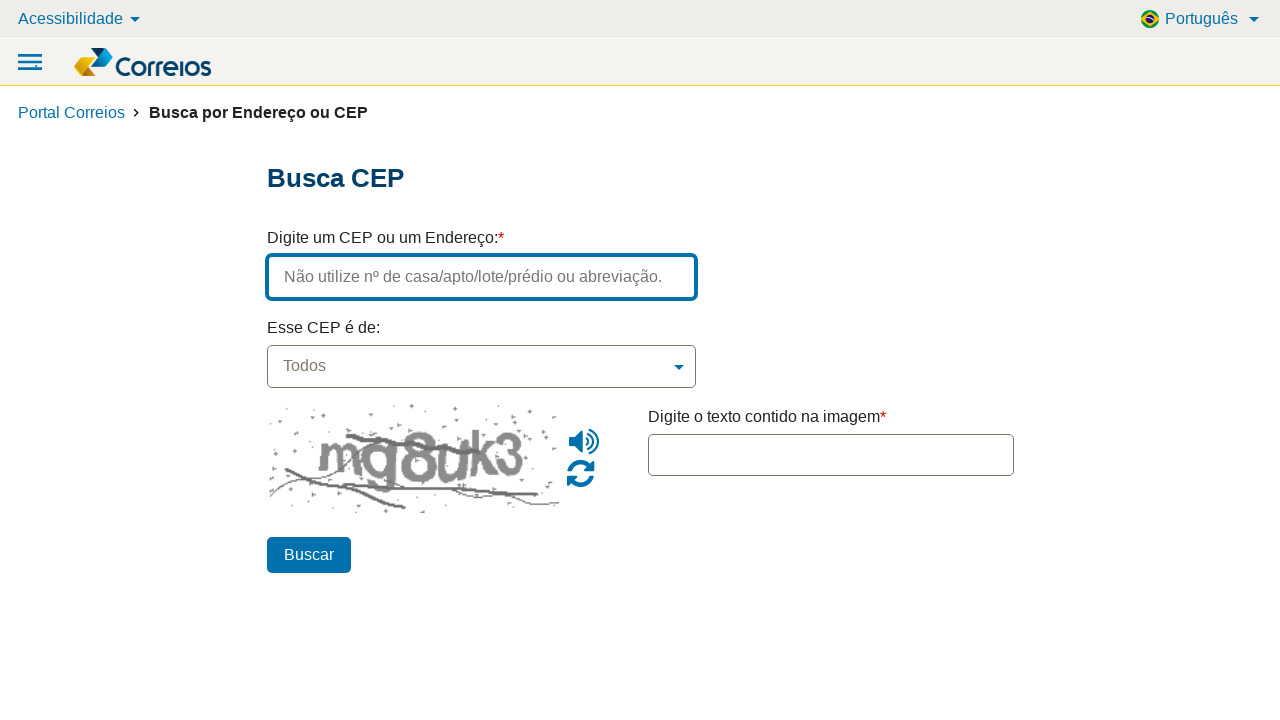

Waited for page title element to confirm page loaded
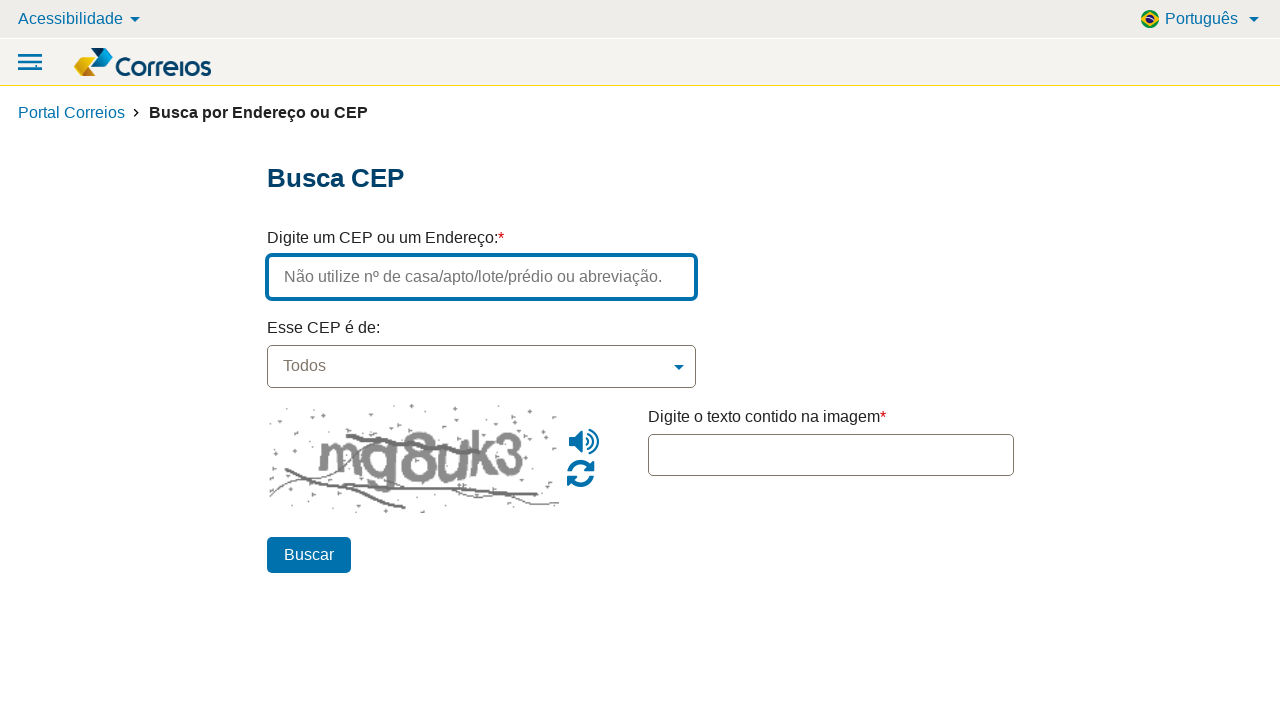

Filled CEP search field with '06680103' on #endereco
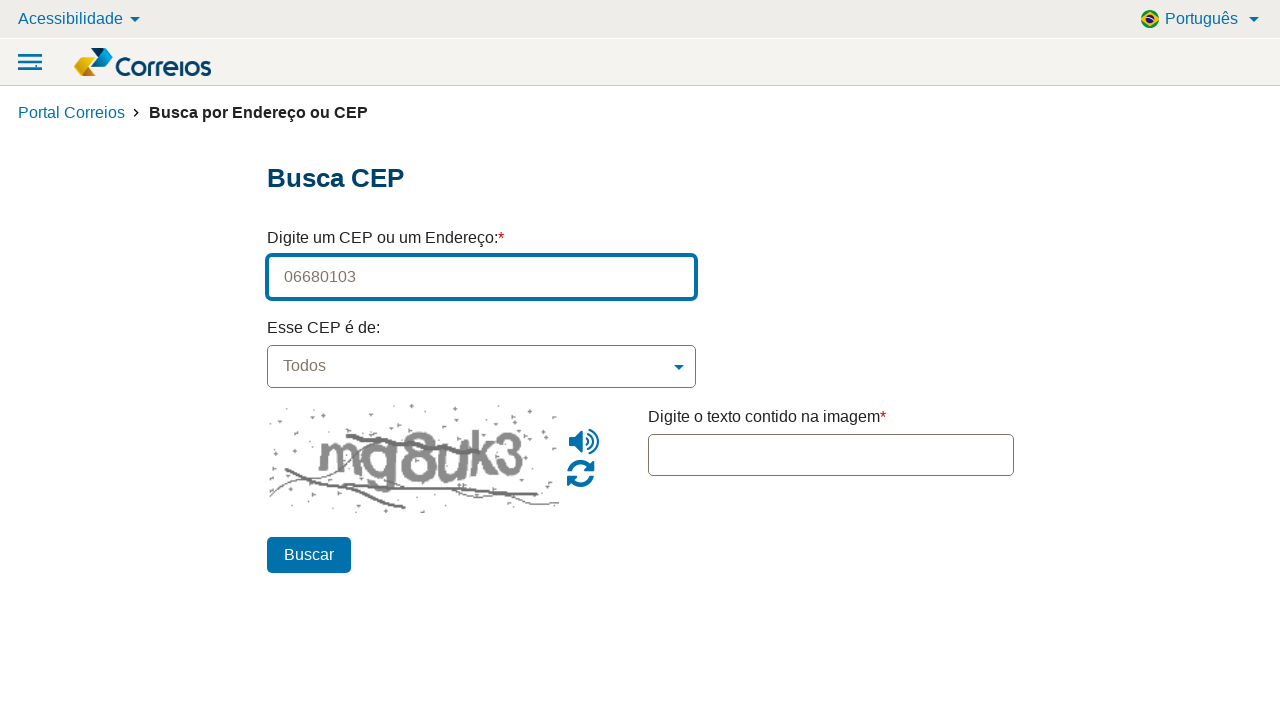

Clicked the search button to retrieve address information at (308, 555) on #btn_pesquisar
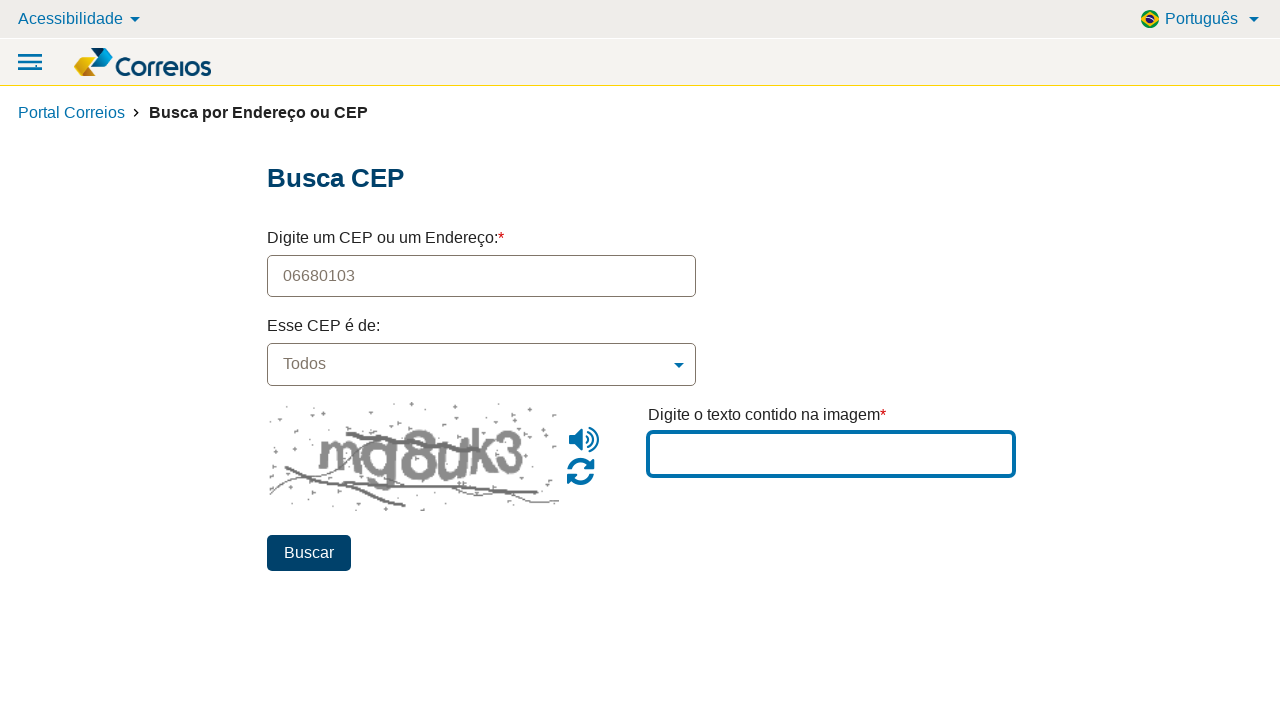

Waited for results to load
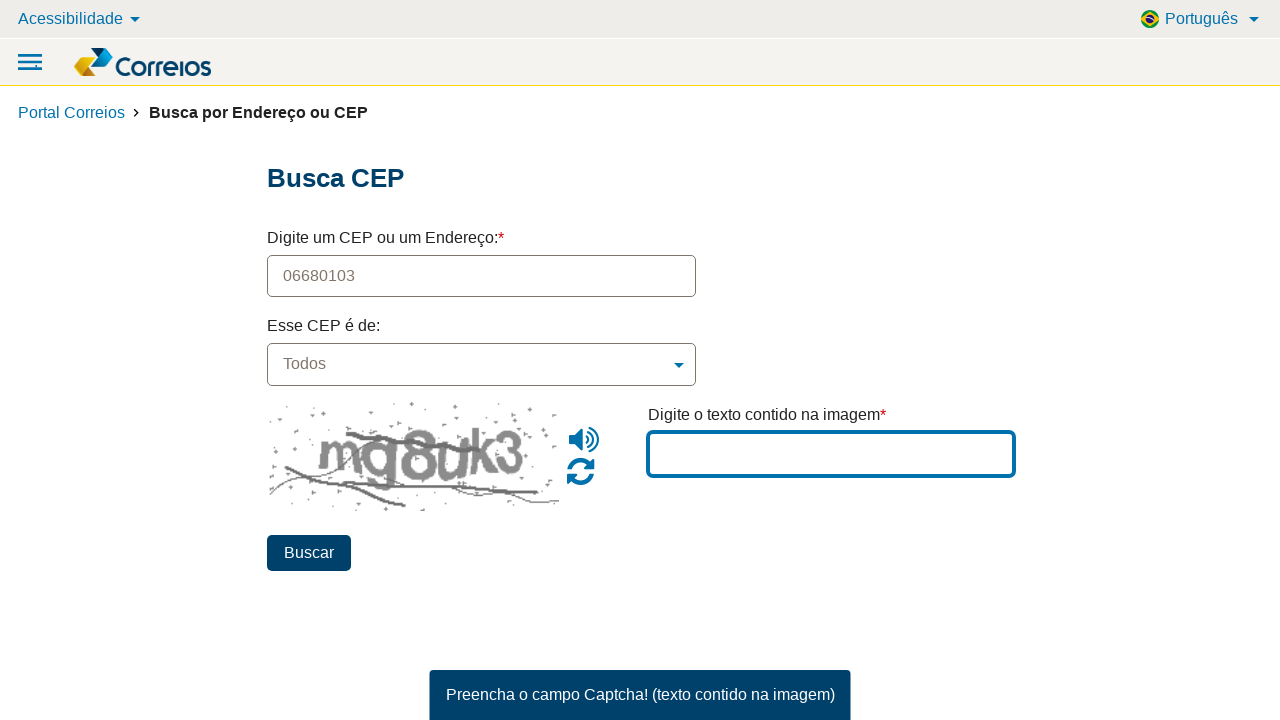

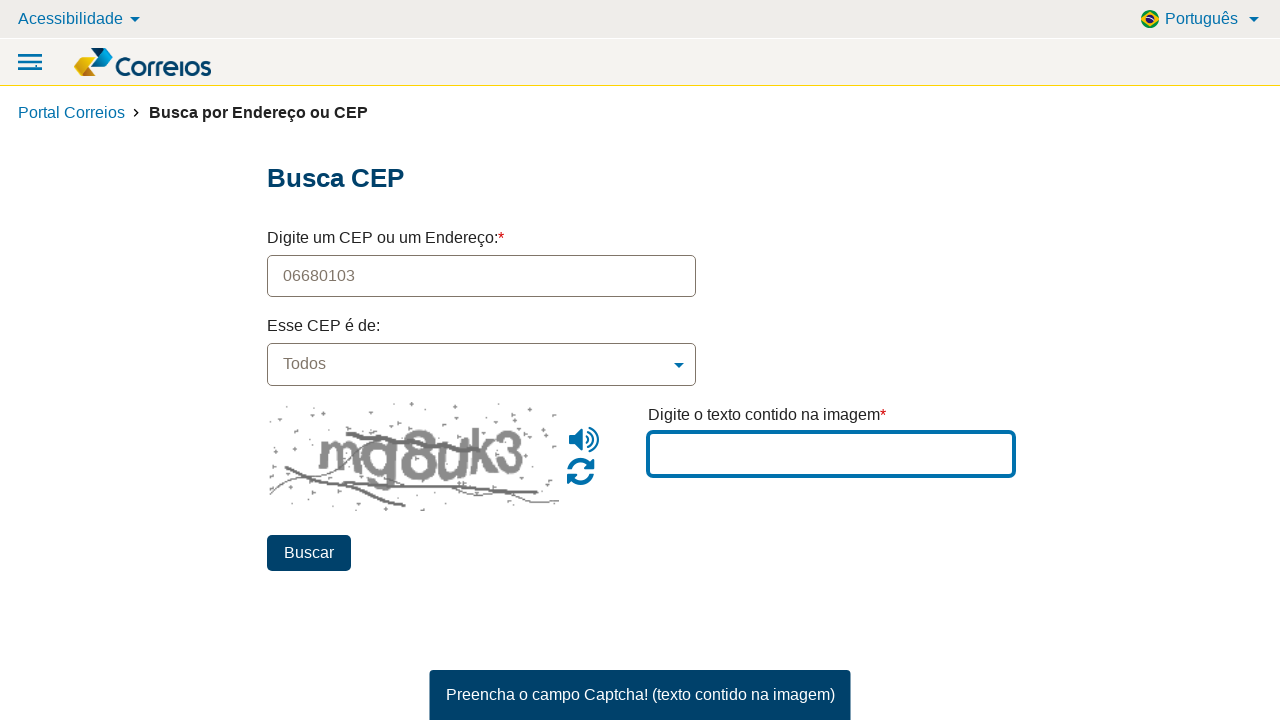